Tests number input field by typing a value into it

Starting URL: https://the-internet.herokuapp.com/inputs

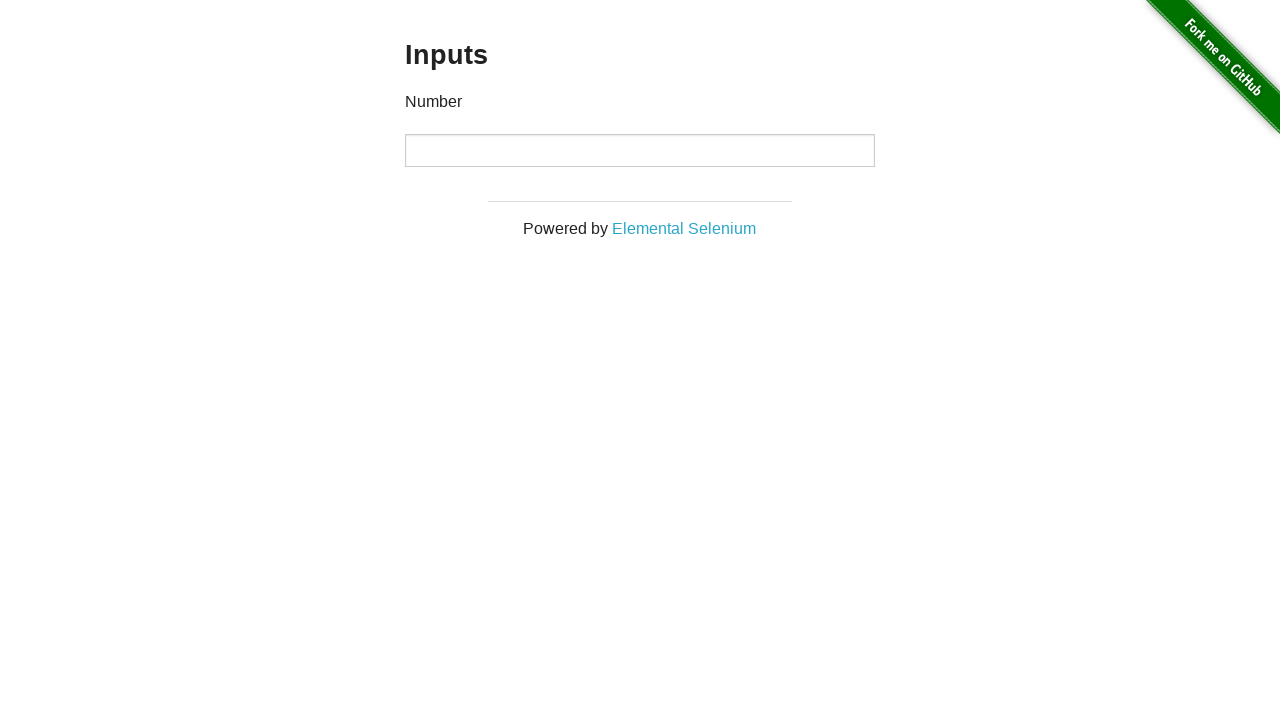

Navigated to the inputs test page
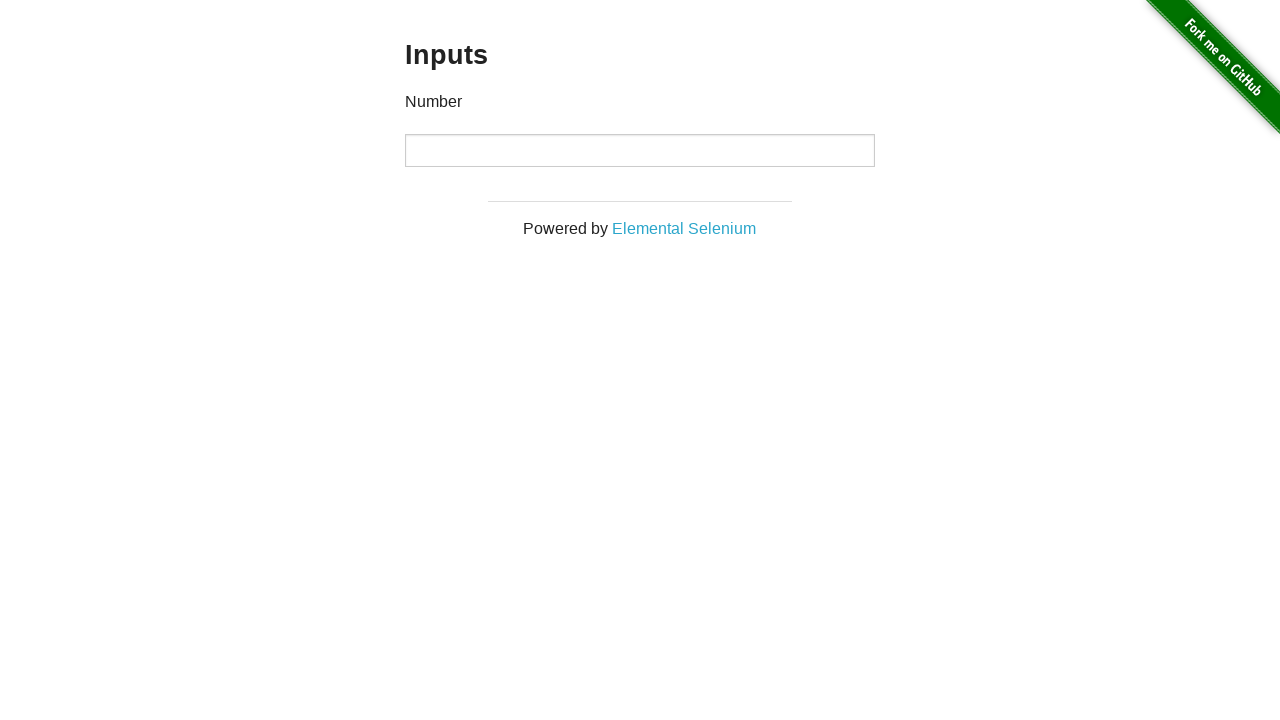

Typed '4' into the number input field on input
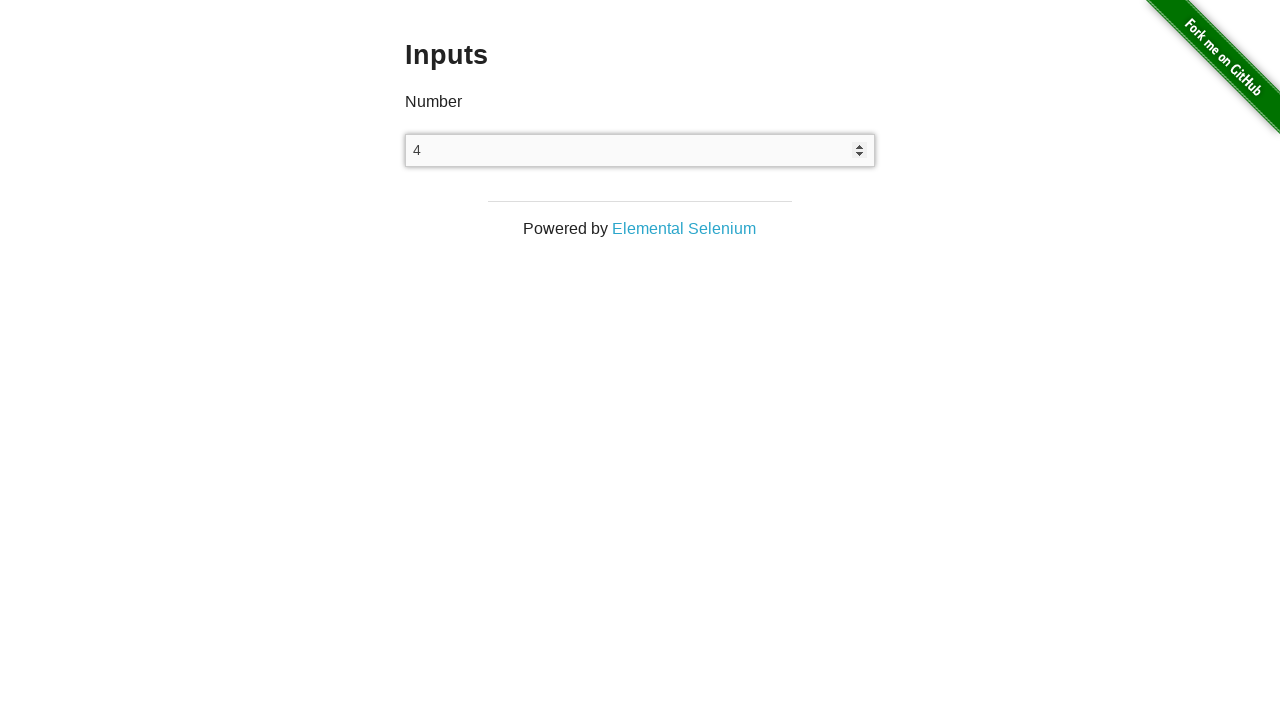

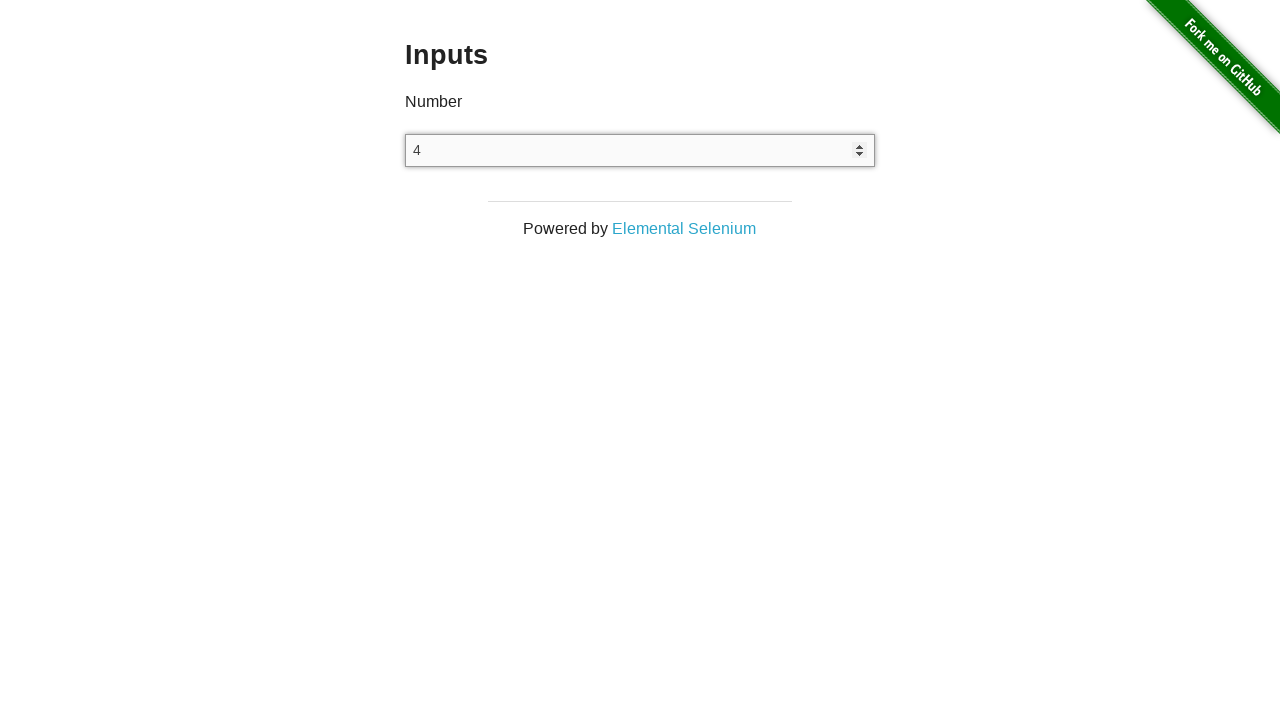